Tests basic browser window manipulation and navigation controls by maximizing, minimizing, fullscreening the window, then performing refresh, back, and forward navigation actions.

Starting URL: https://demo.automationtesting.in/Register.html

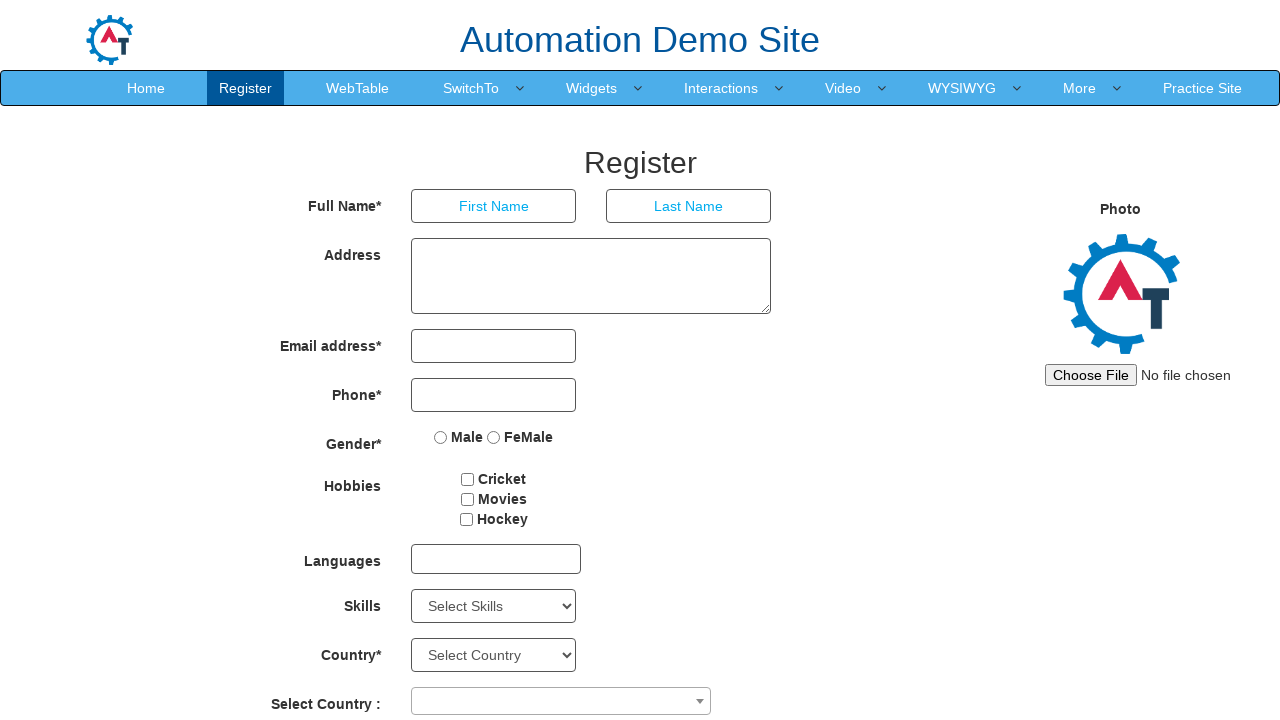

Maximized browser window to 1920x1080
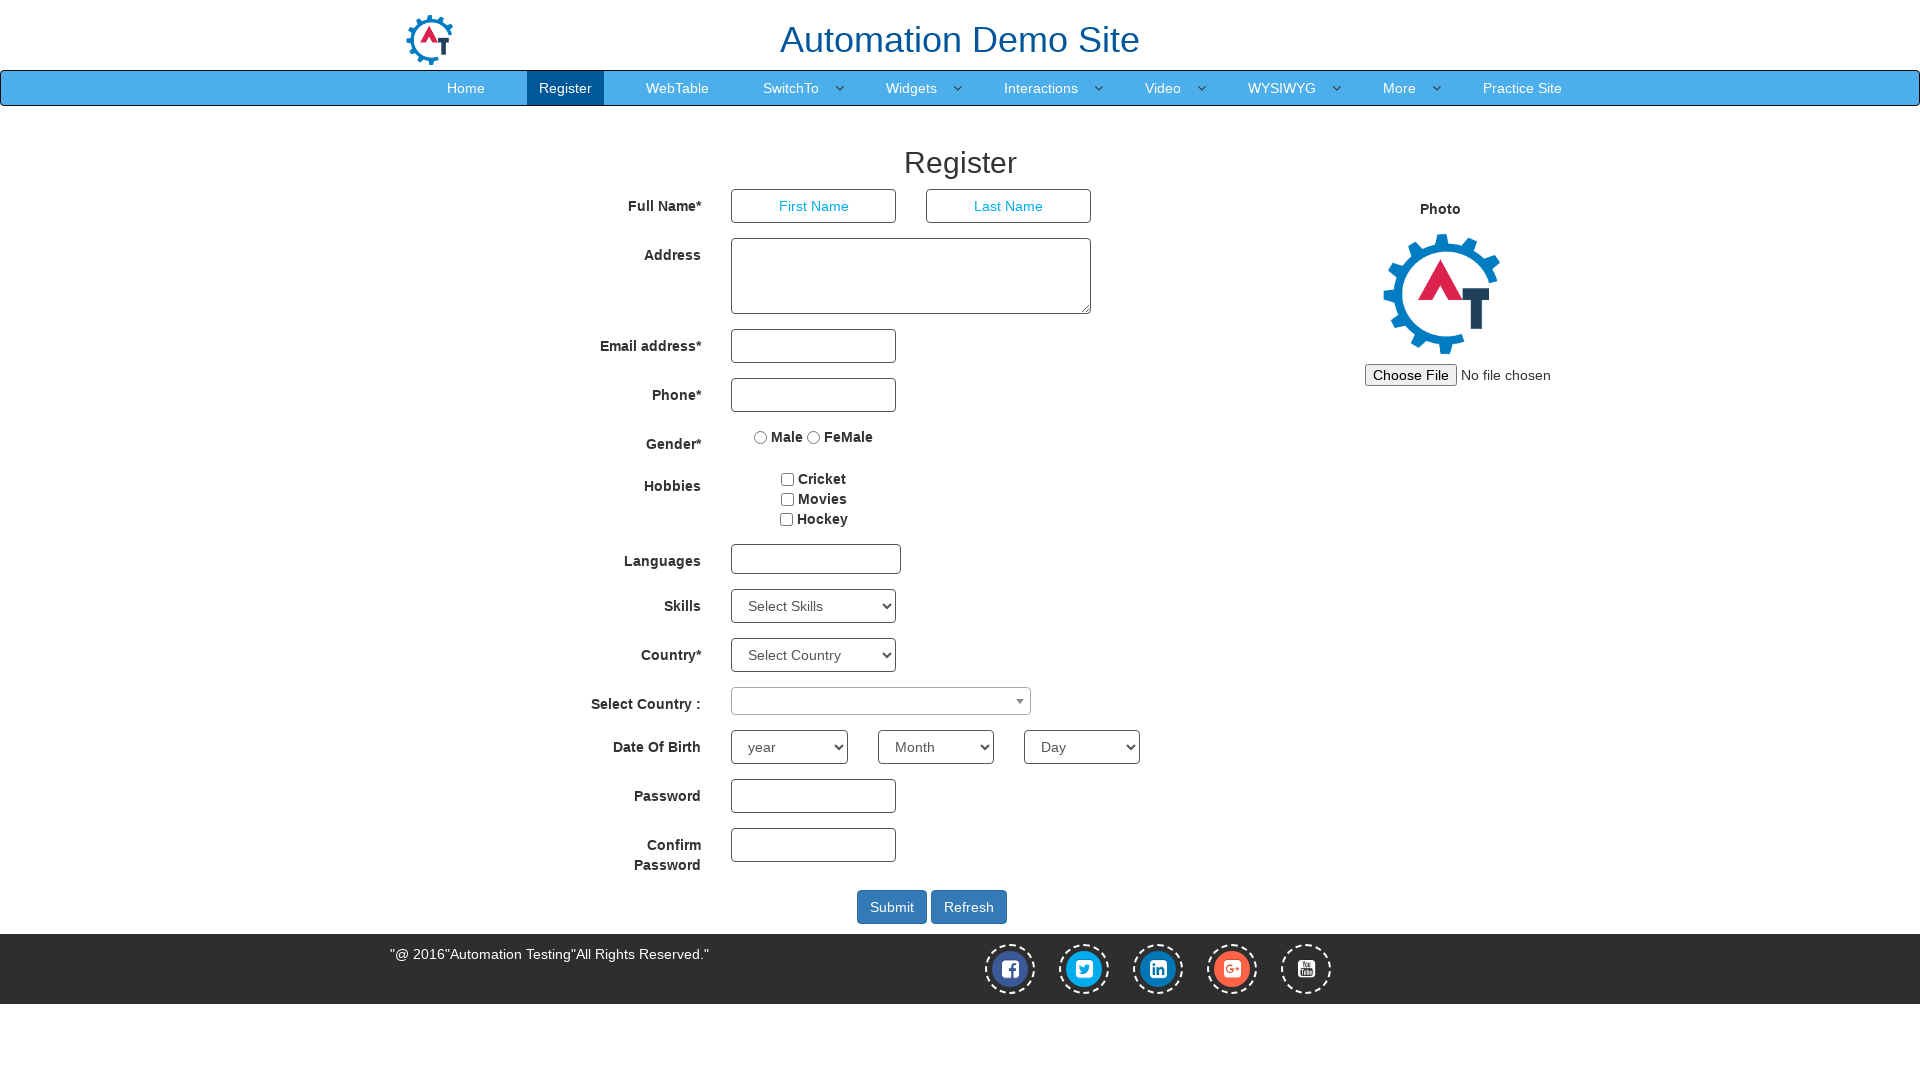

Refreshed the current page
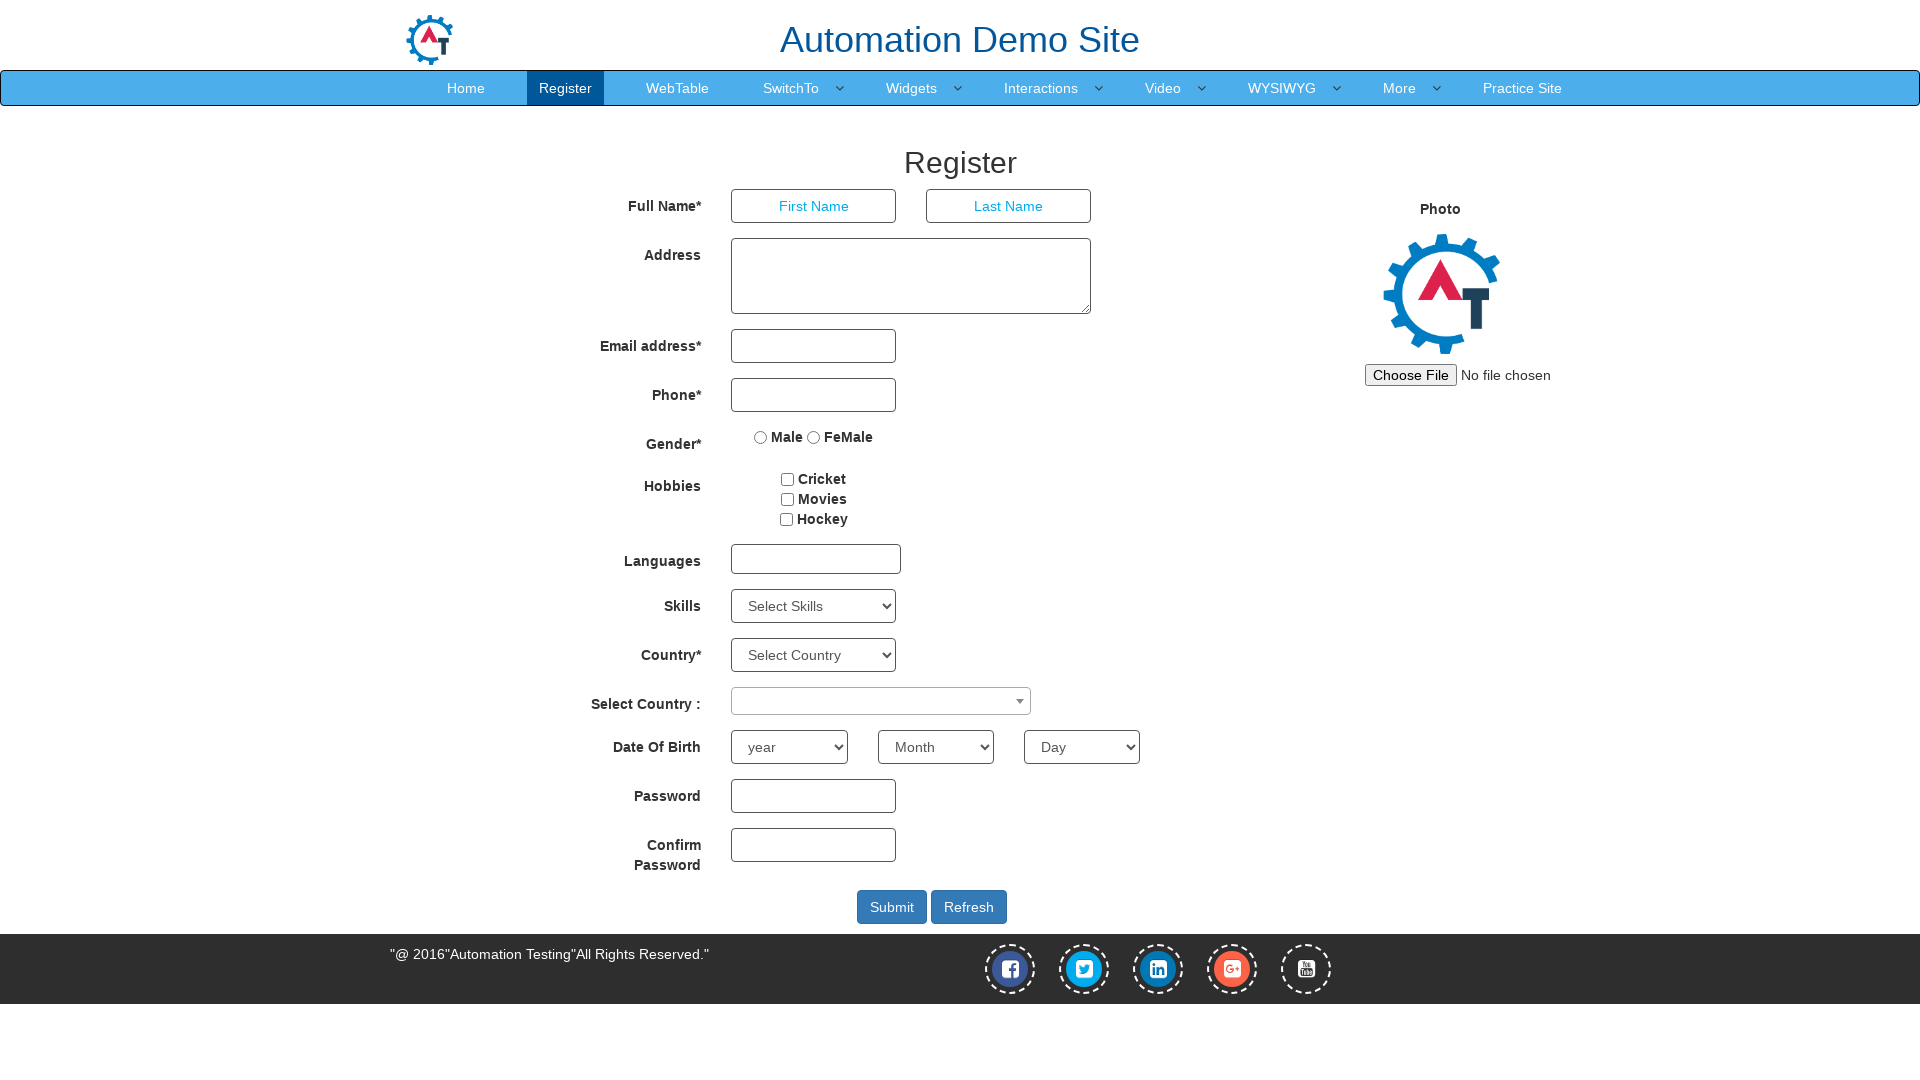

Navigated back in browser history
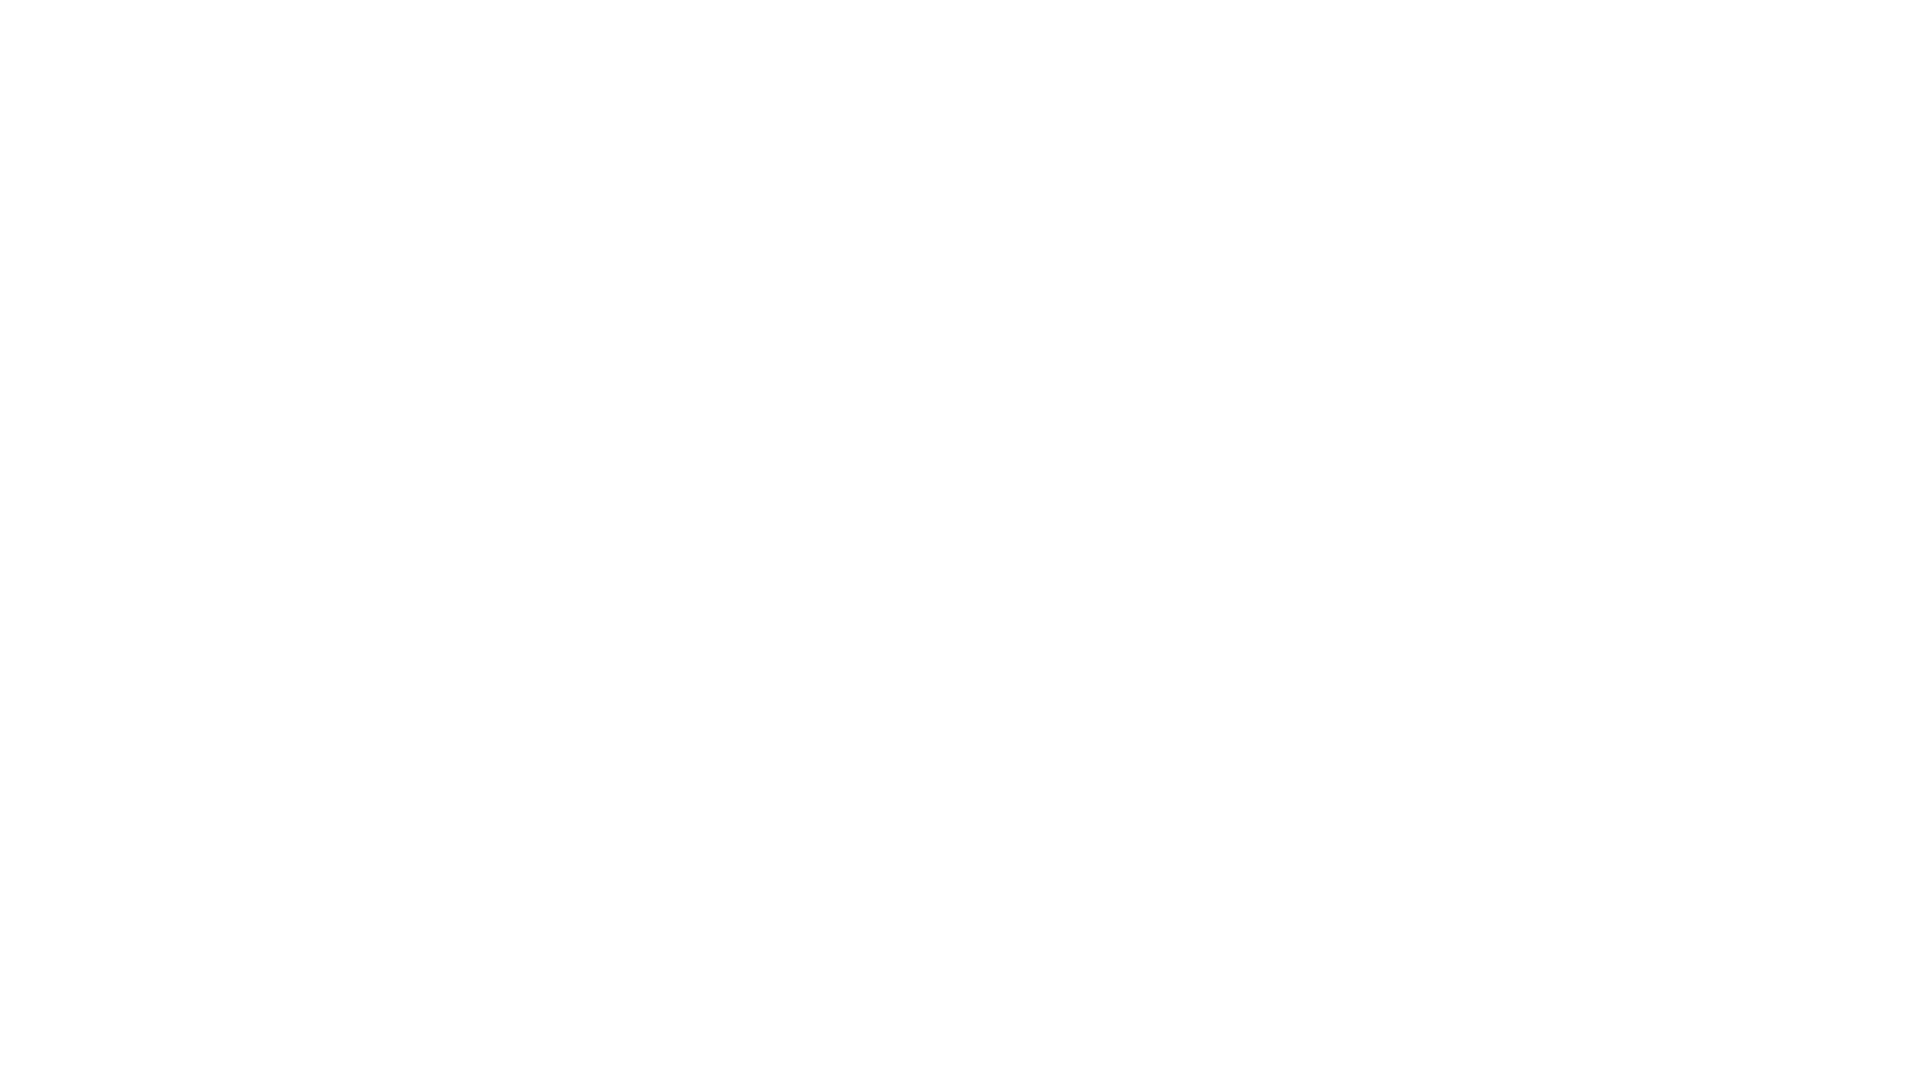

Navigated forward in browser history
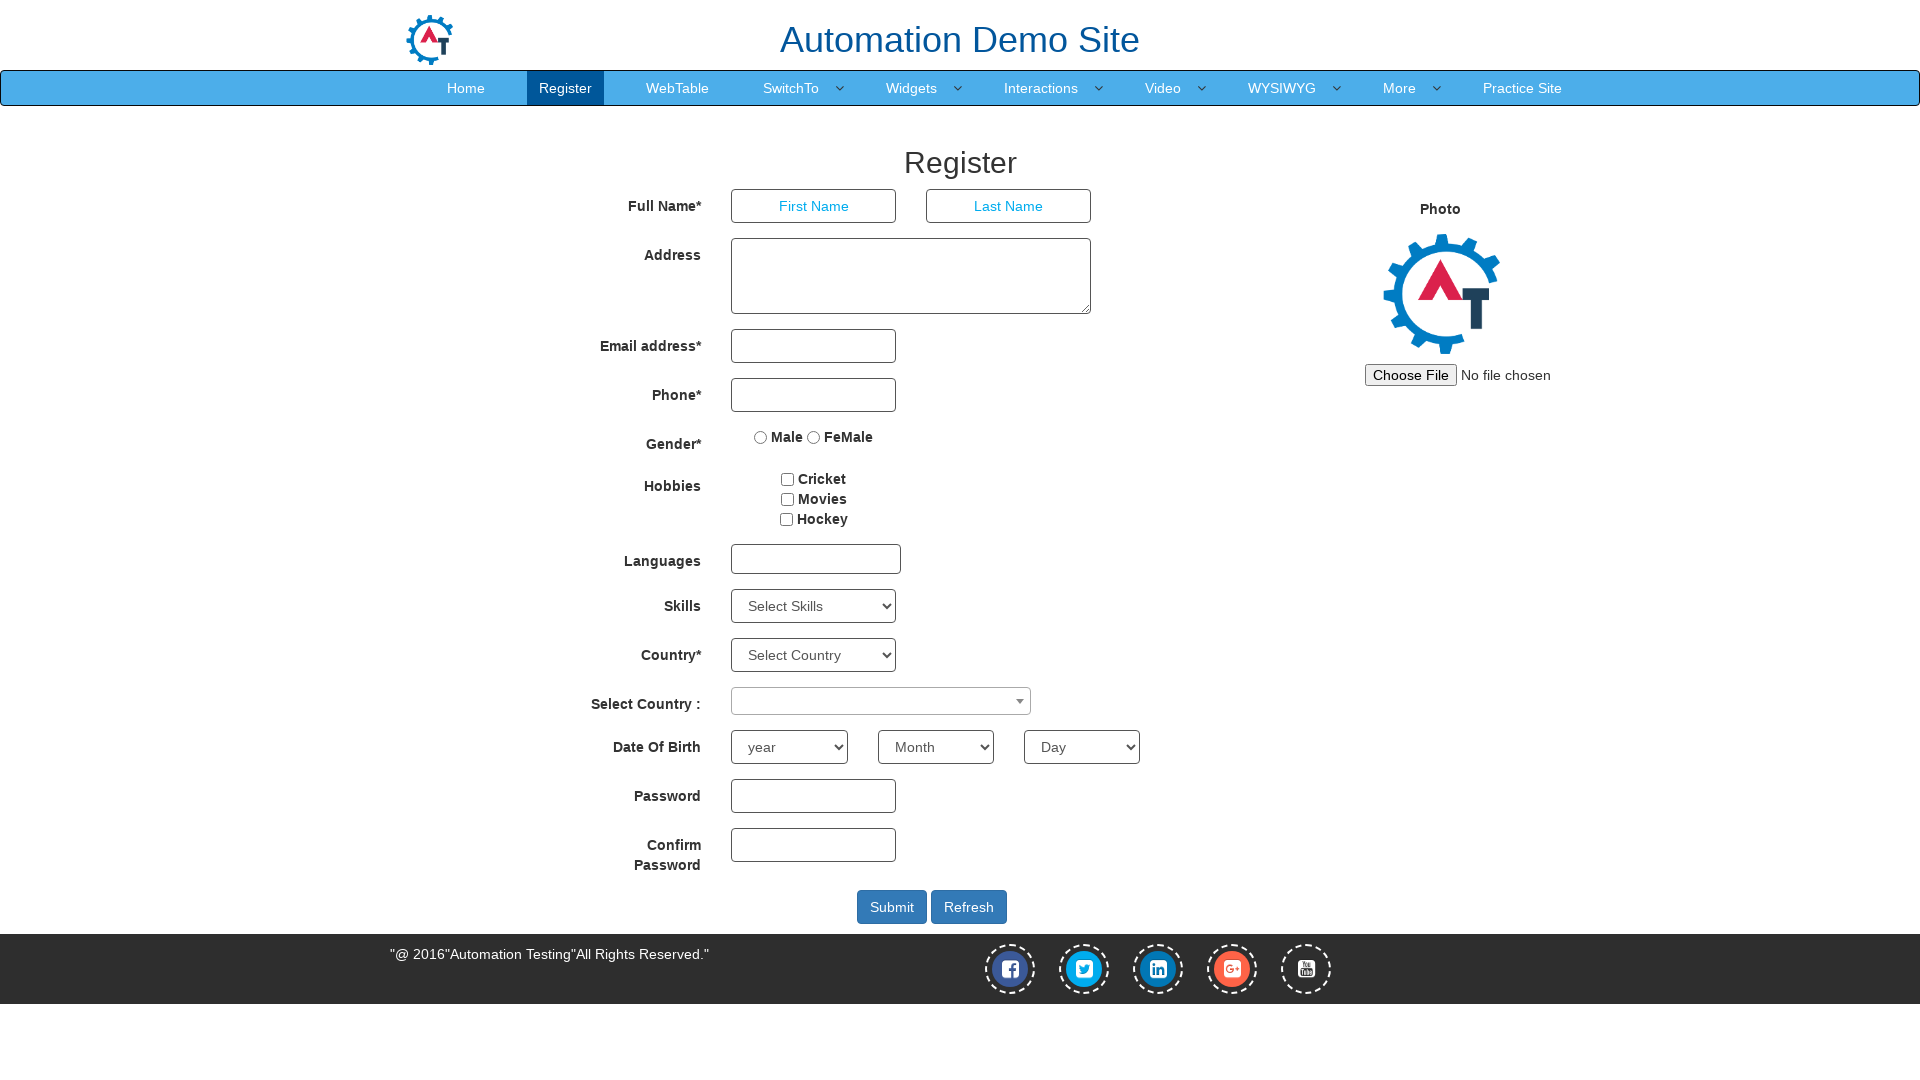

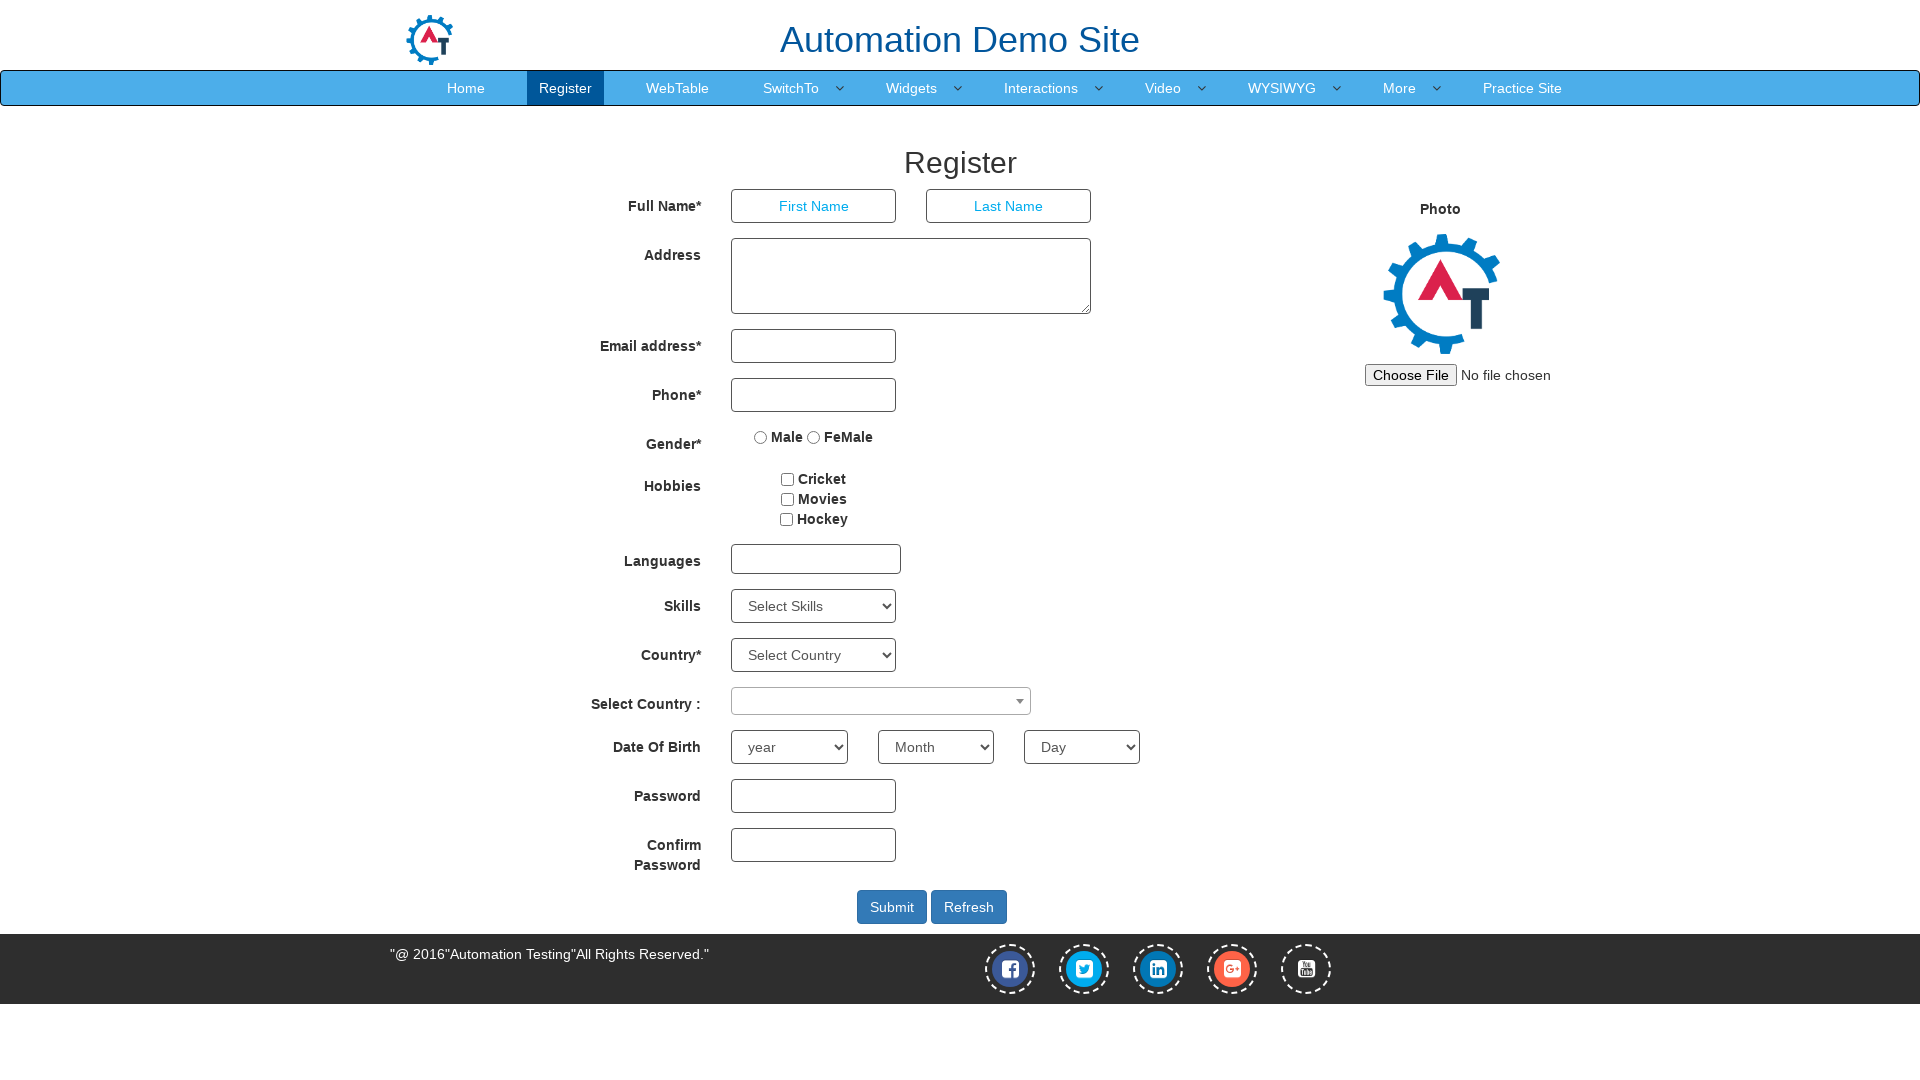